Solves a mathematical puzzle by extracting a value from an element attribute, calculating its result, and submitting the form with checkboxes and the calculated answer

Starting URL: https://suninjuly.github.io/get_attribute.html

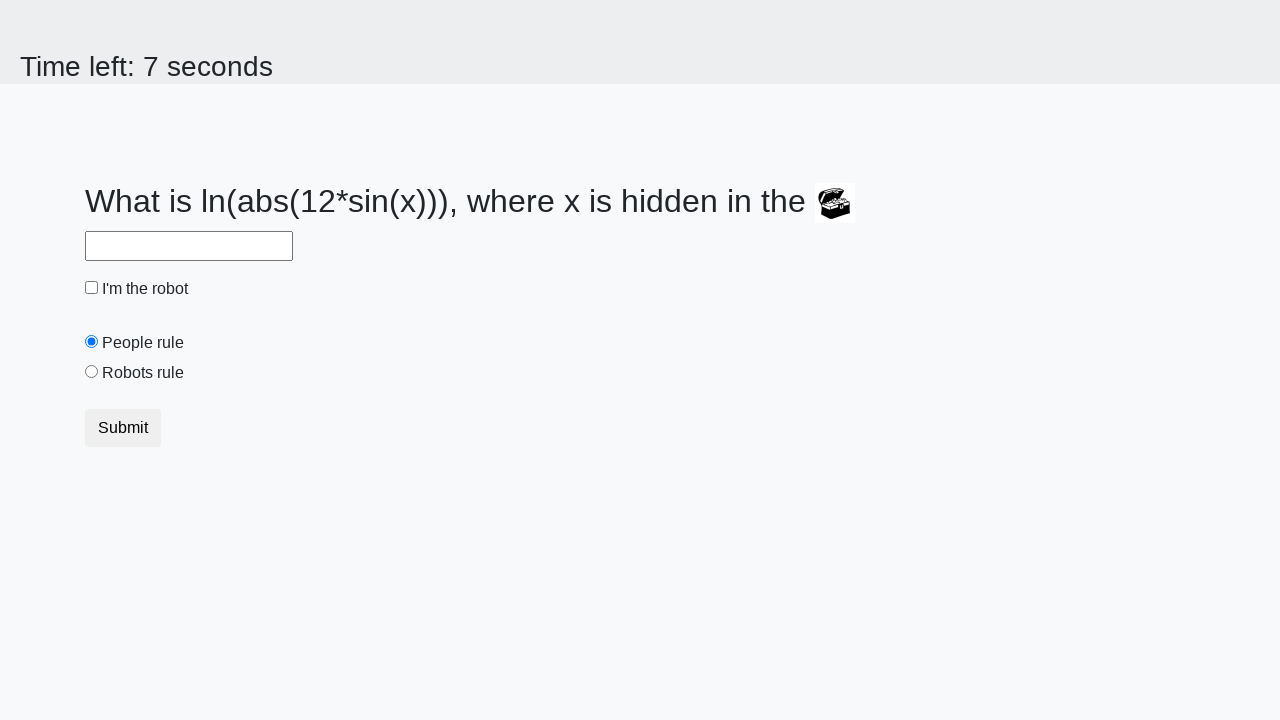

Retrieved 'valuex' attribute from treasure element
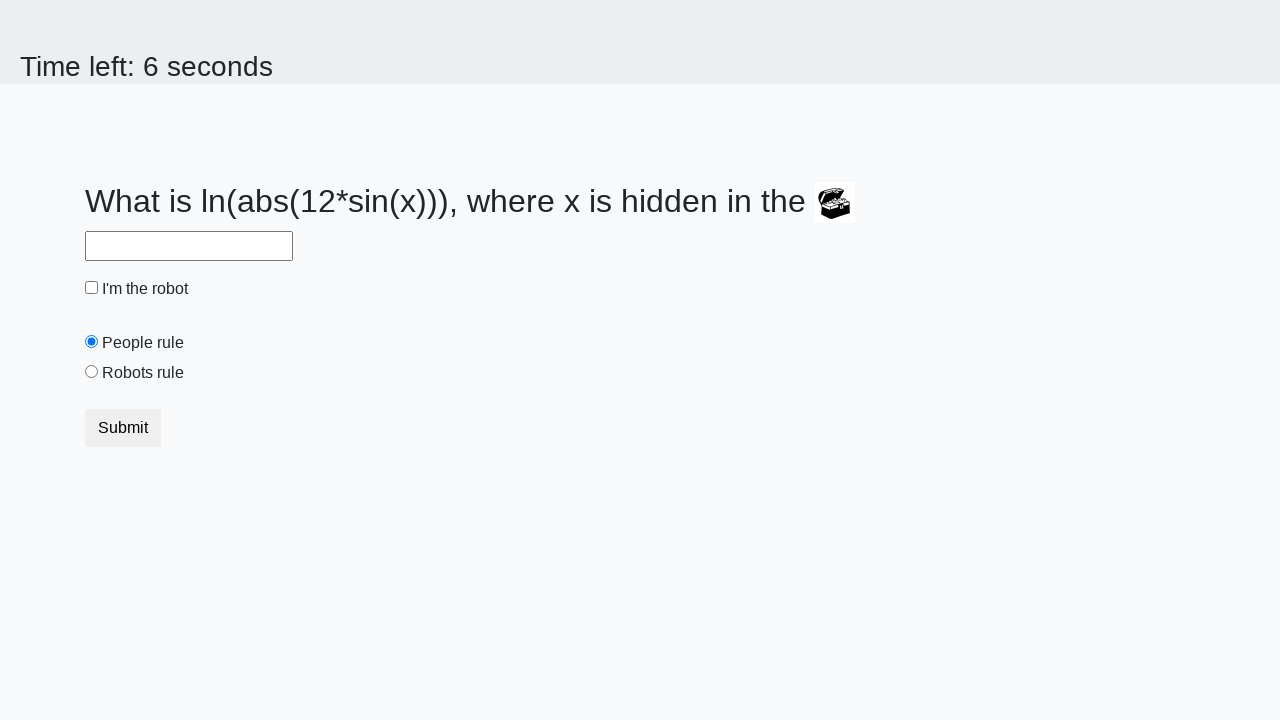

Calculated mathematical result using logarithm and sine functions
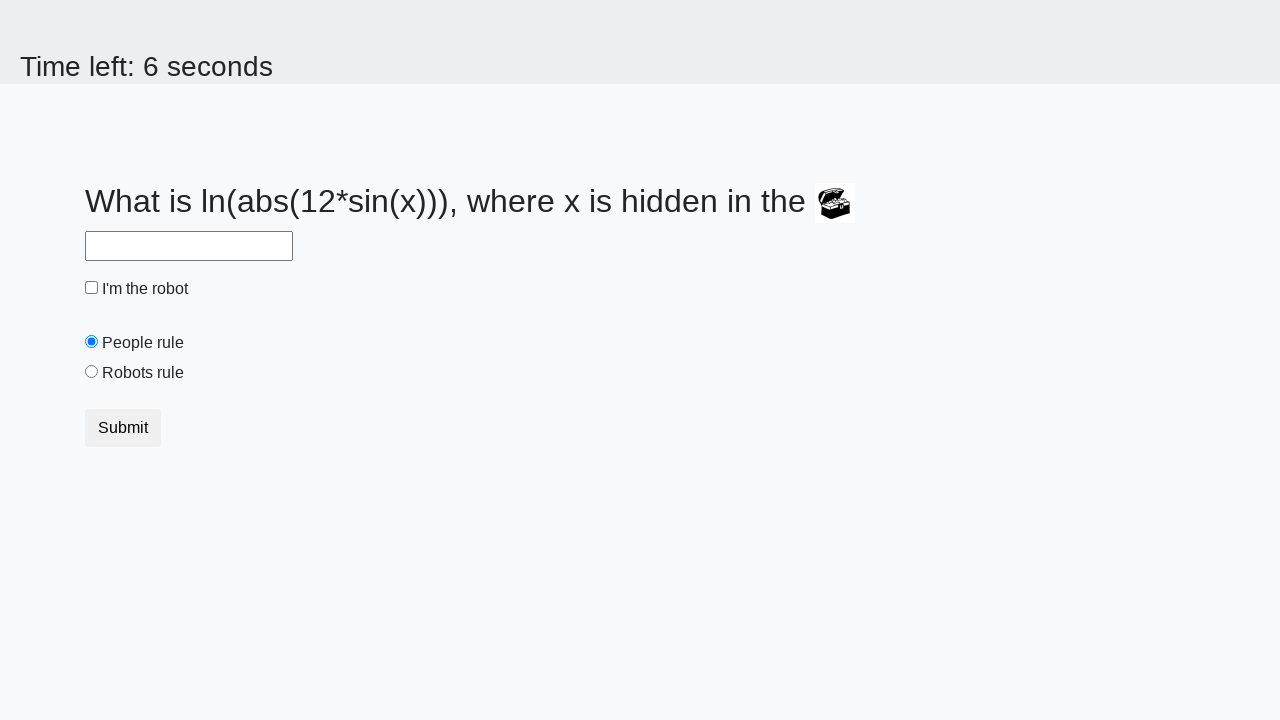

Clicked robot checkbox at (92, 288) on #robotCheckbox
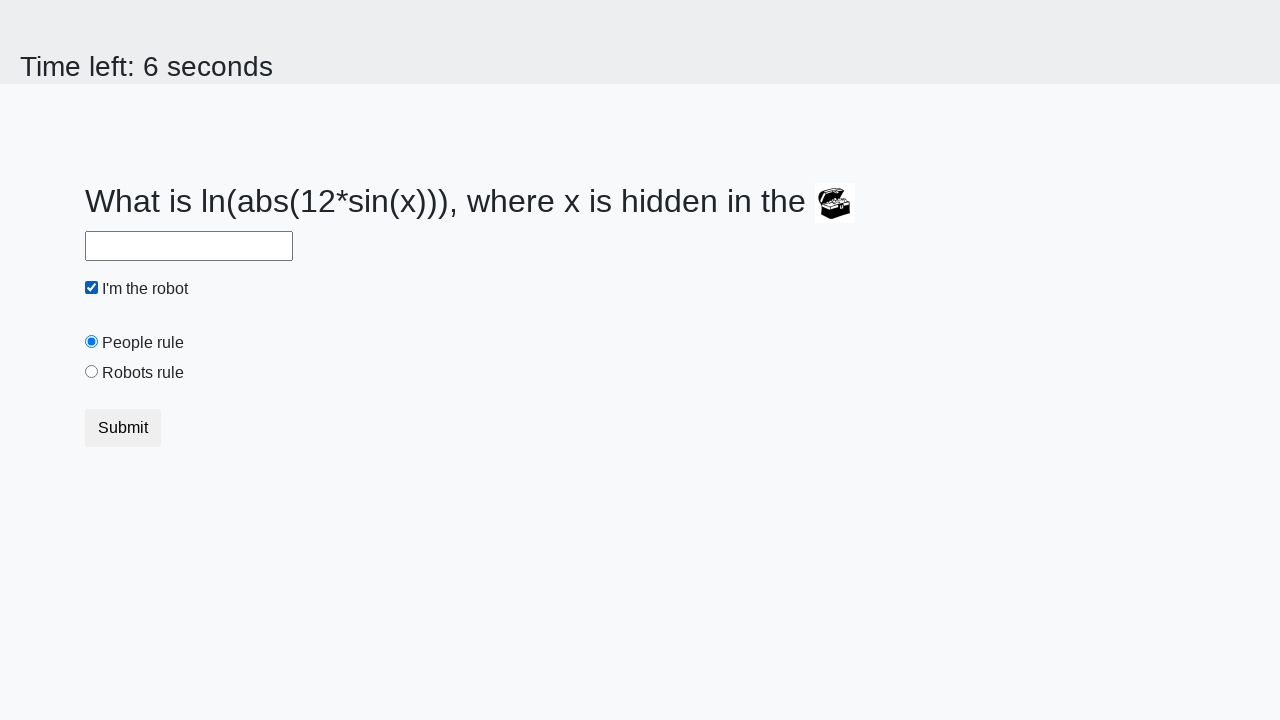

Clicked 'robots rule' radio button at (92, 372) on #robotsRule
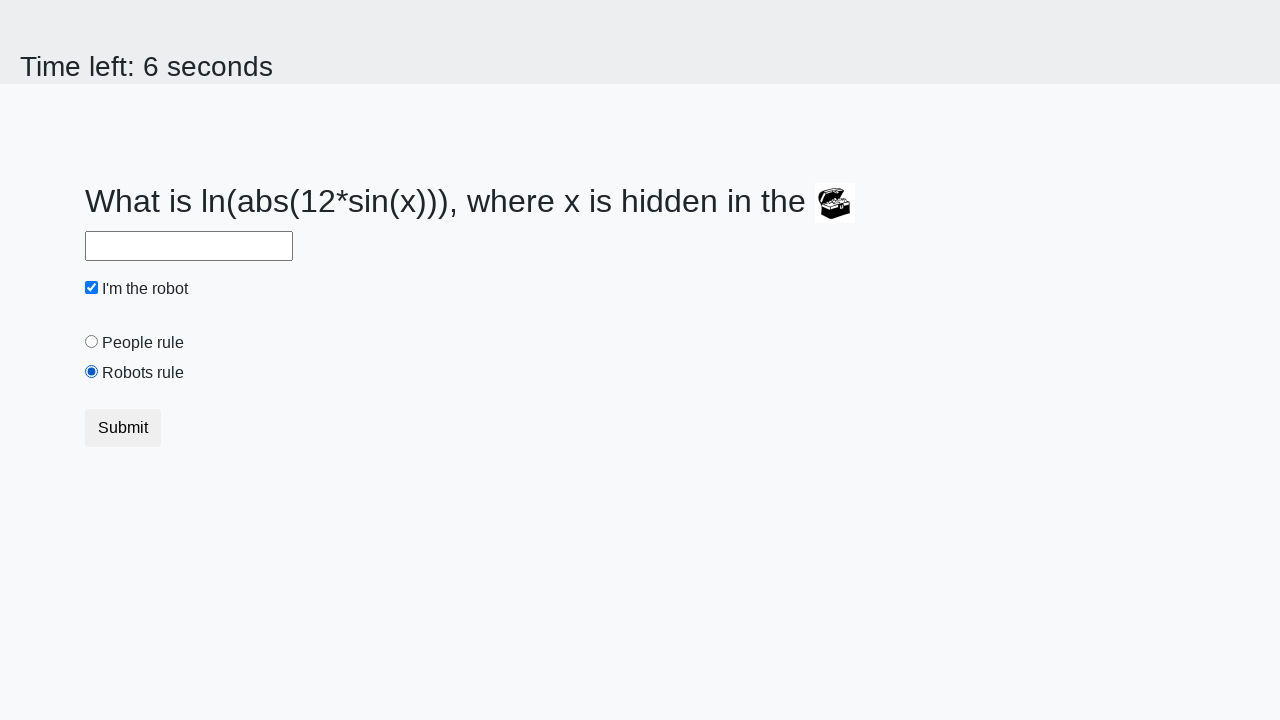

Filled answer field with calculated result on #answer
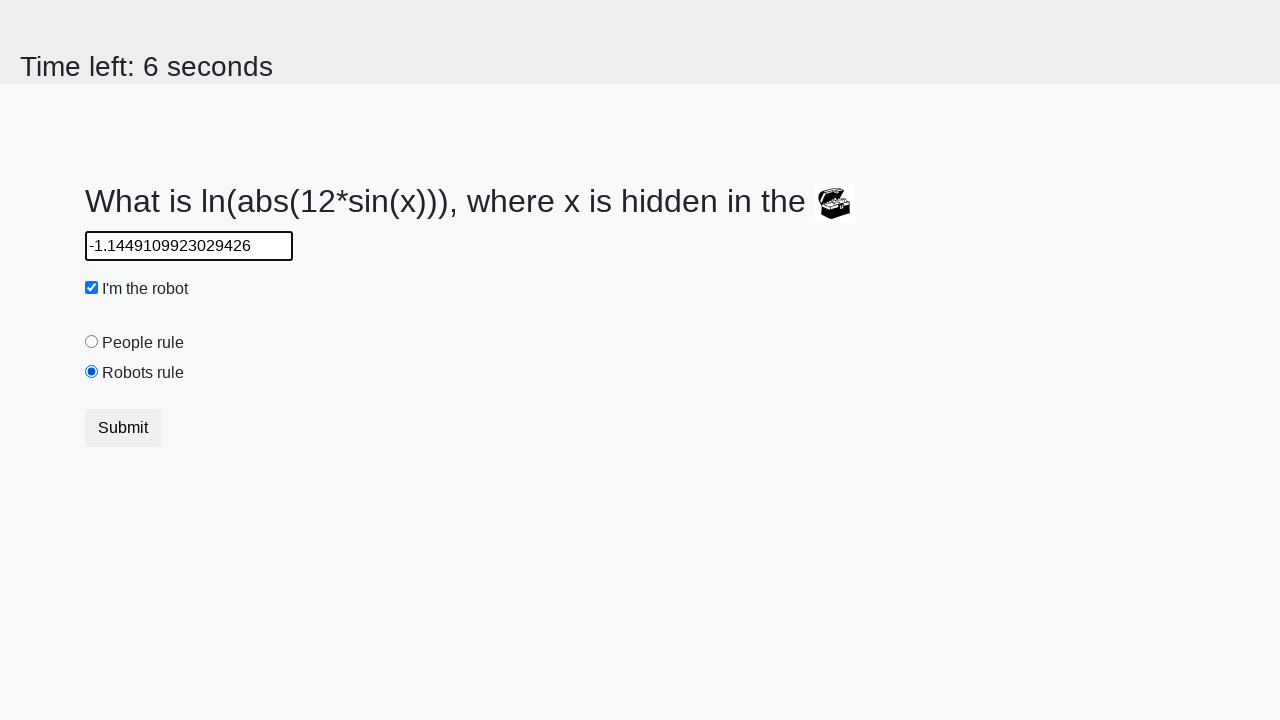

Clicked submit button to complete the puzzle at (123, 428) on button.btn
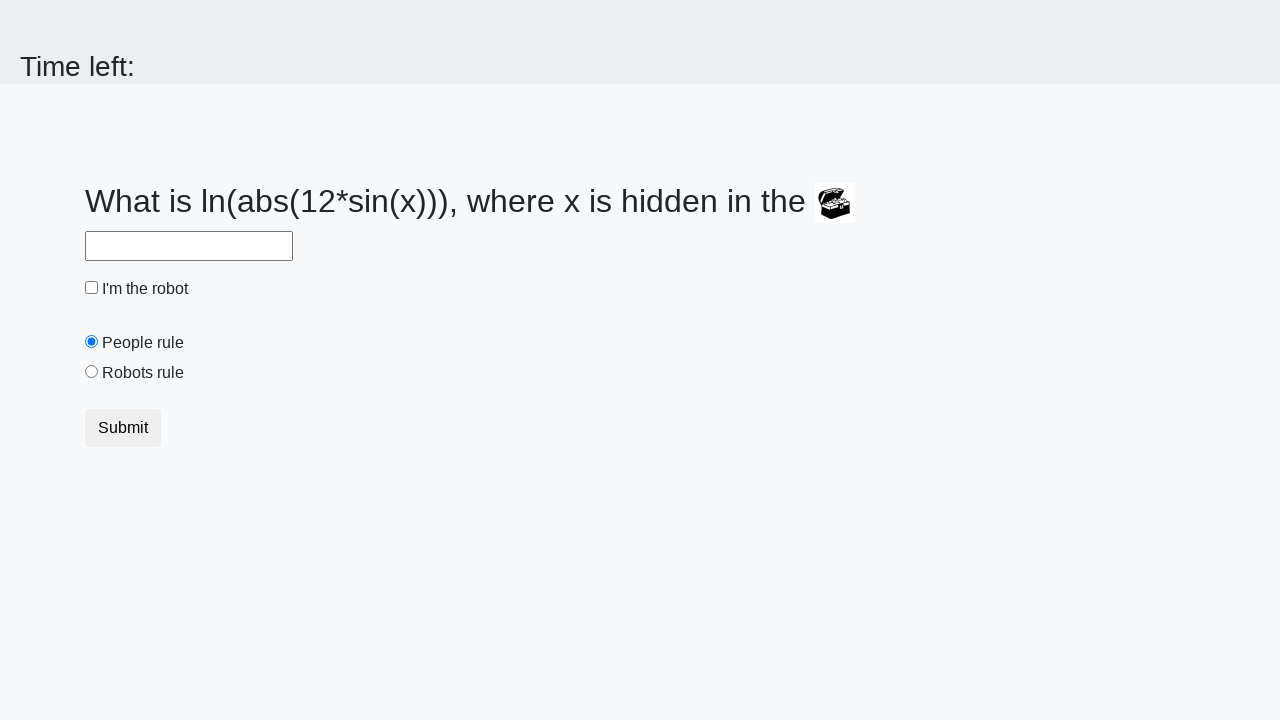

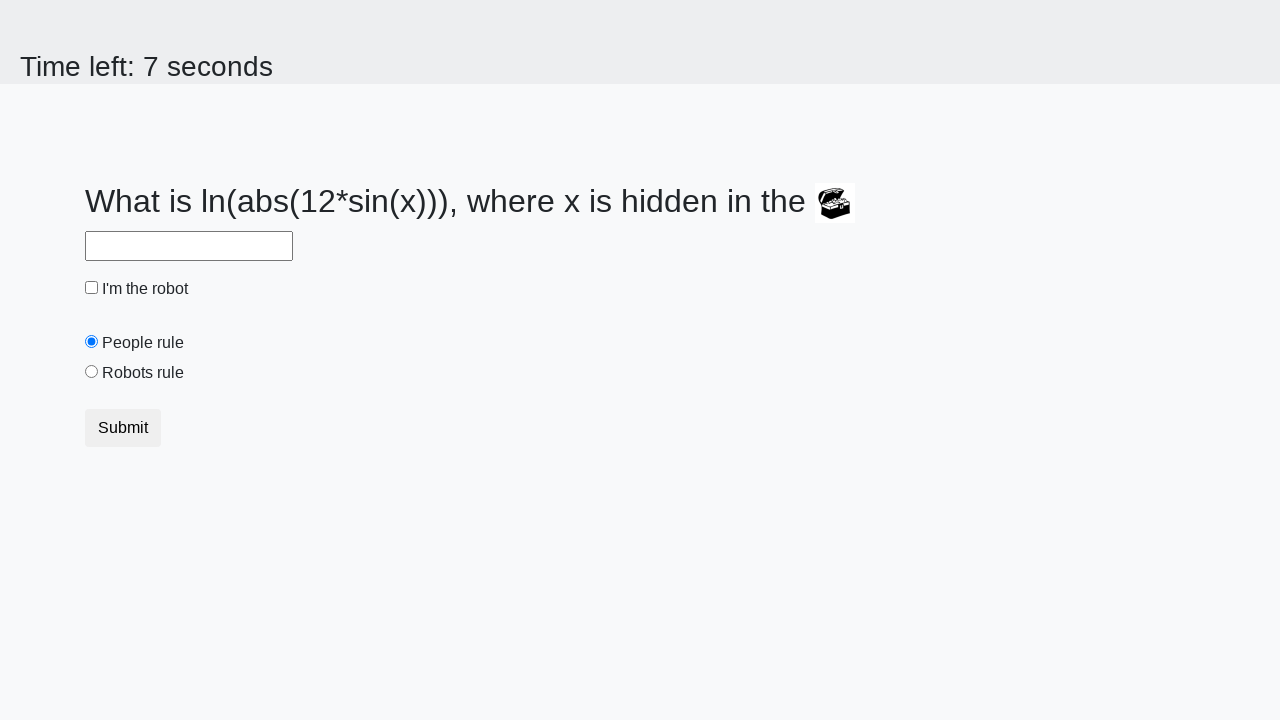